Tests adding a new patient by filling in name, gender, mobile, and email fields

Starting URL: https://ej2.syncfusion.com/showcase/angular/appointmentplanner/#/dashboard

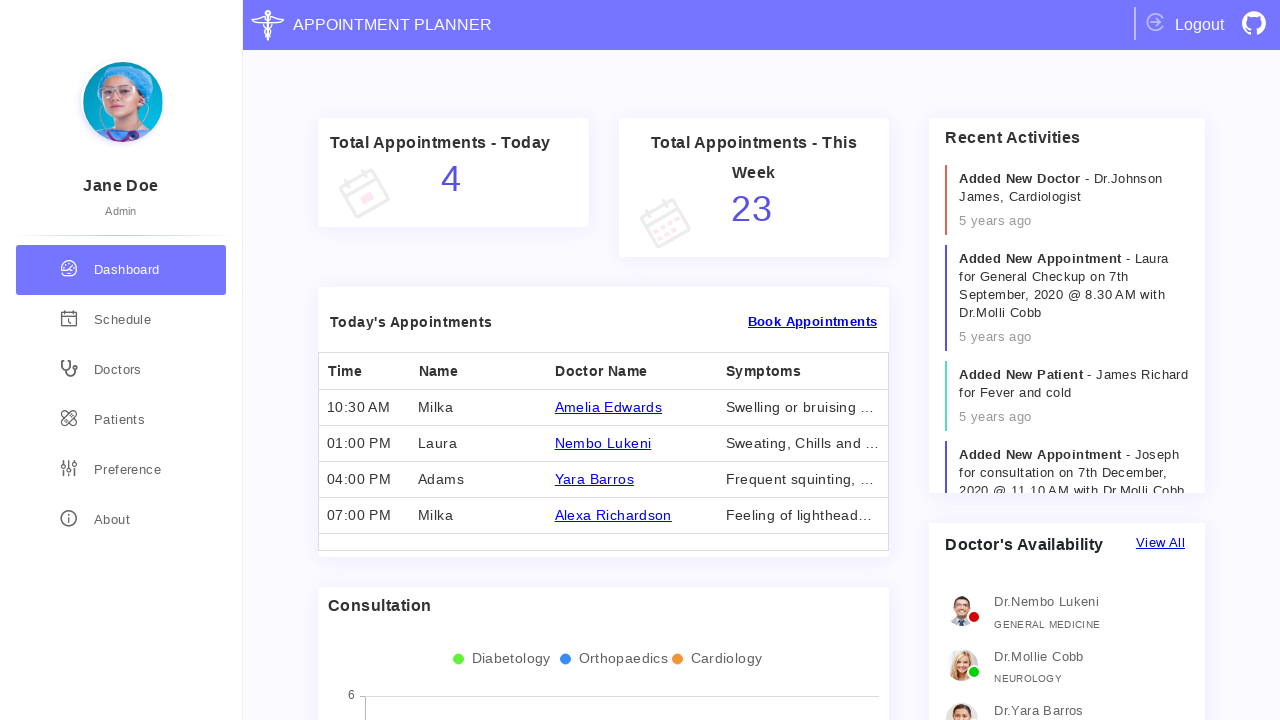

Clicked on patients navigation link at (121, 420) on div[routerLink='/patients']
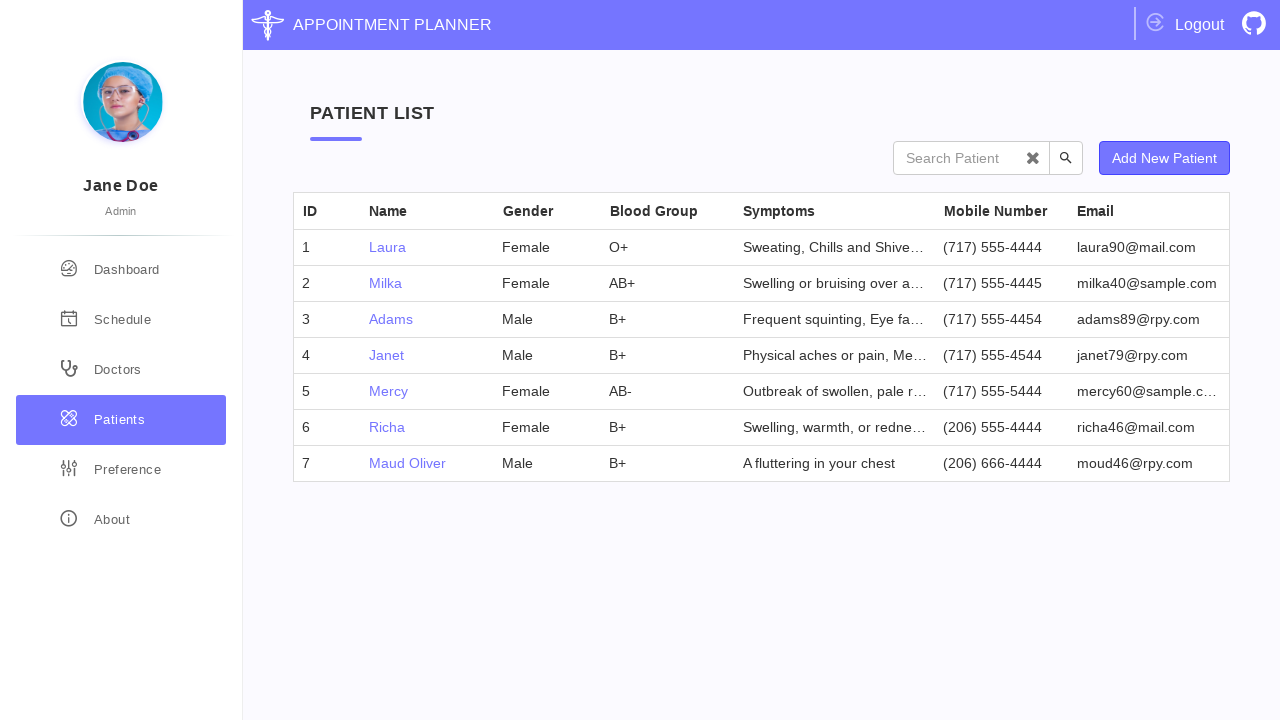

Add New Patient button became visible
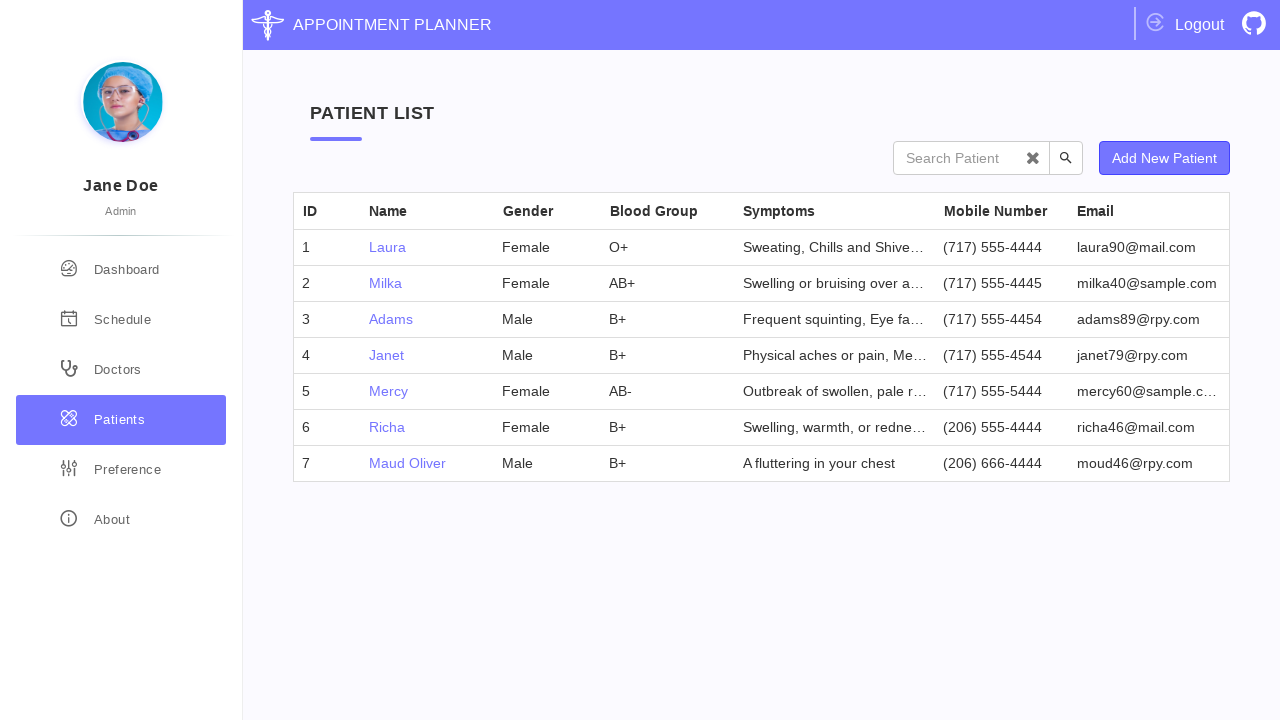

Clicked Add New Patient button to open form at (1164, 158) on button.e-normal.add-details:has-text('Add New Patient')
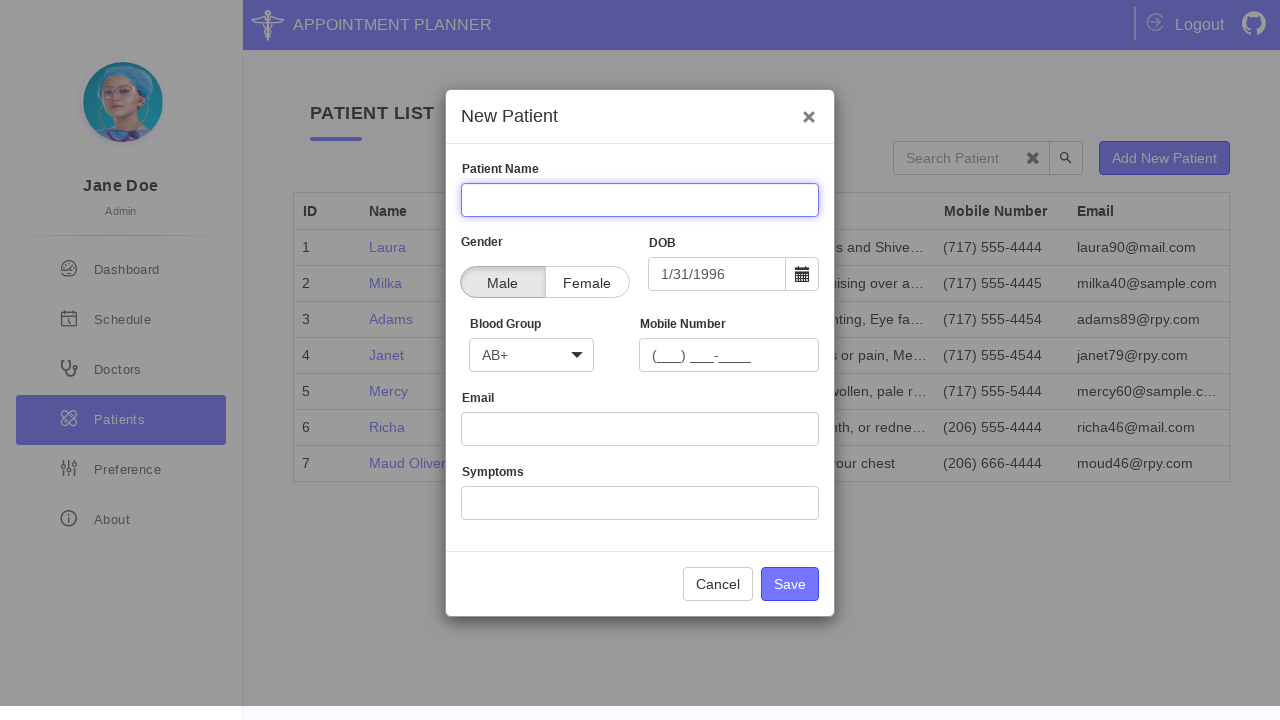

Filled patient name field with 'patient 1' on input[name='Name']
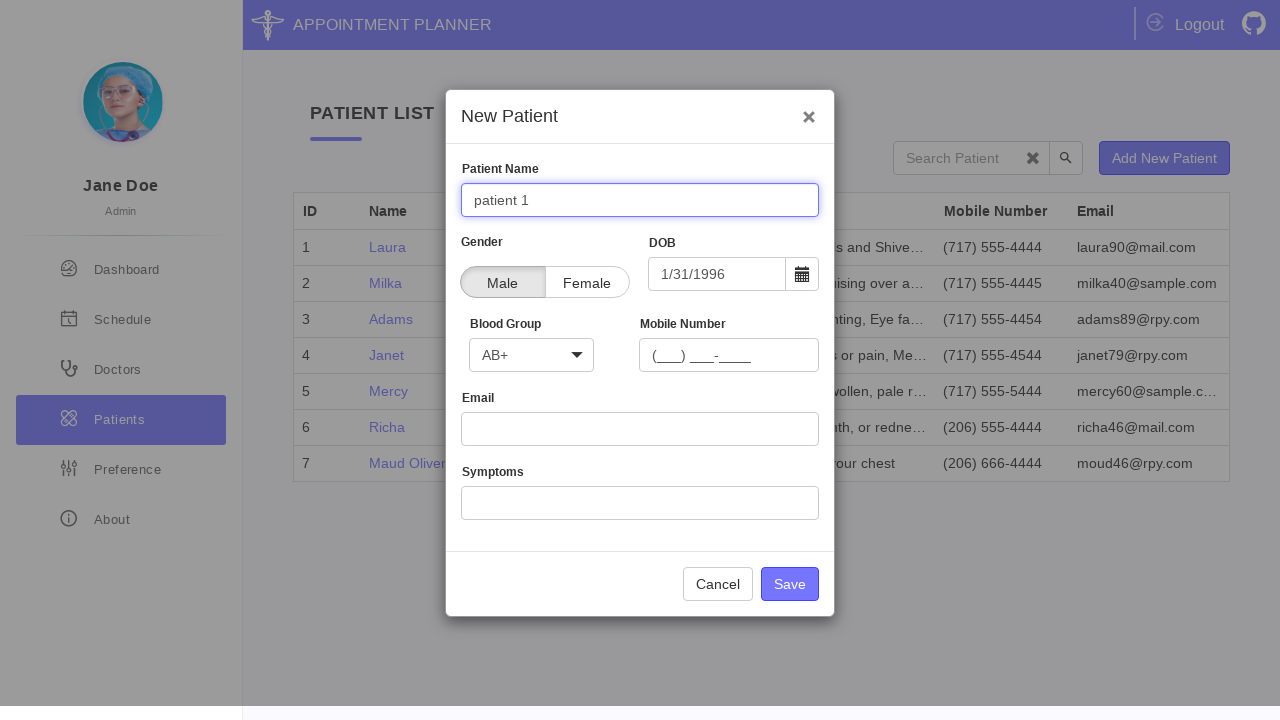

Selected Female gender option at (587, 282) on label.e-btn:has-text('Female')
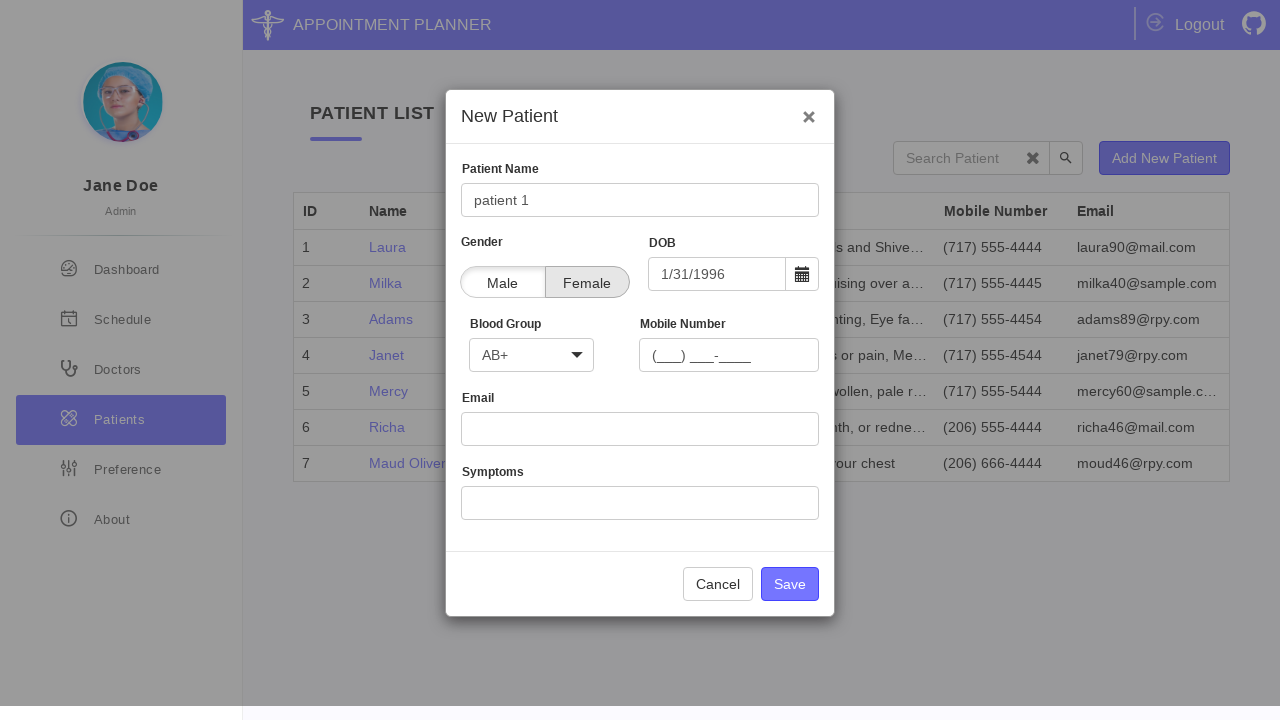

Filled mobile number field with '0509866161' on #PatientMobile
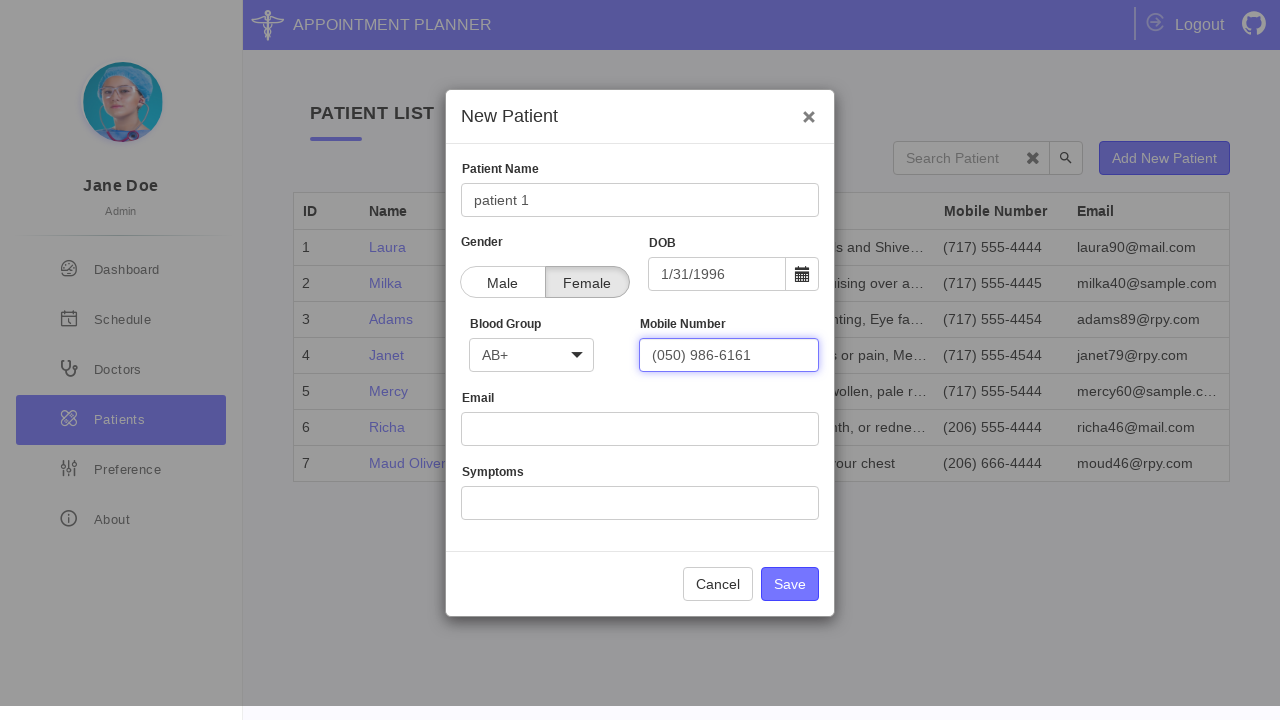

Filled email field with 'patient1@mail.com' on input[name='Email']
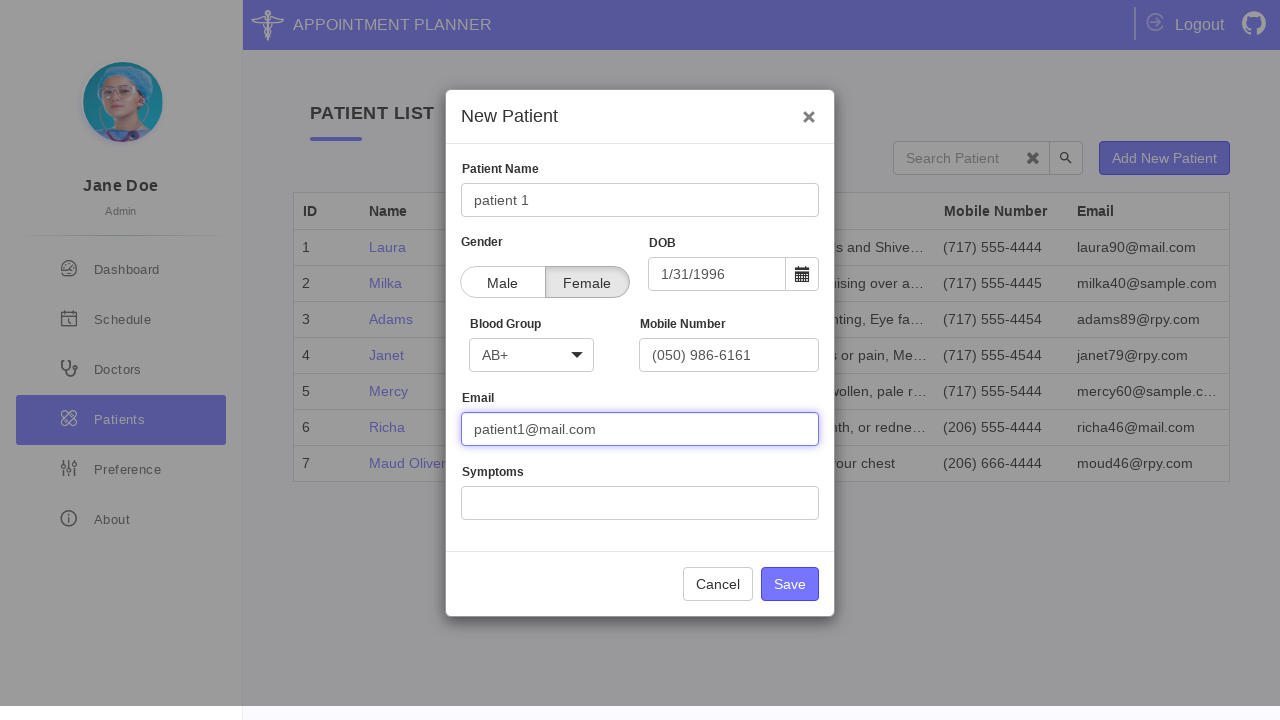

Clicked Save button to add new patient at (790, 584) on button.e-control.e-btn.e-lib.e-normal.e-primary:has-text('Save')
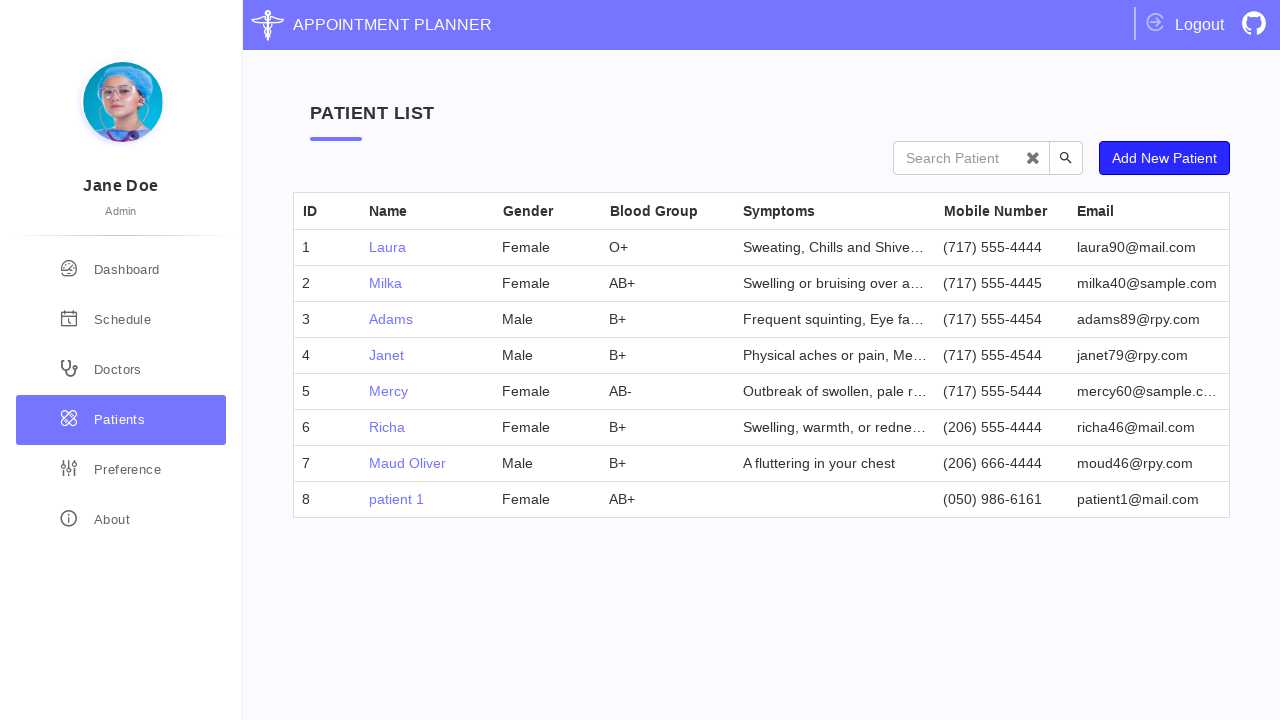

New patient 'patient 1' appeared in patient list
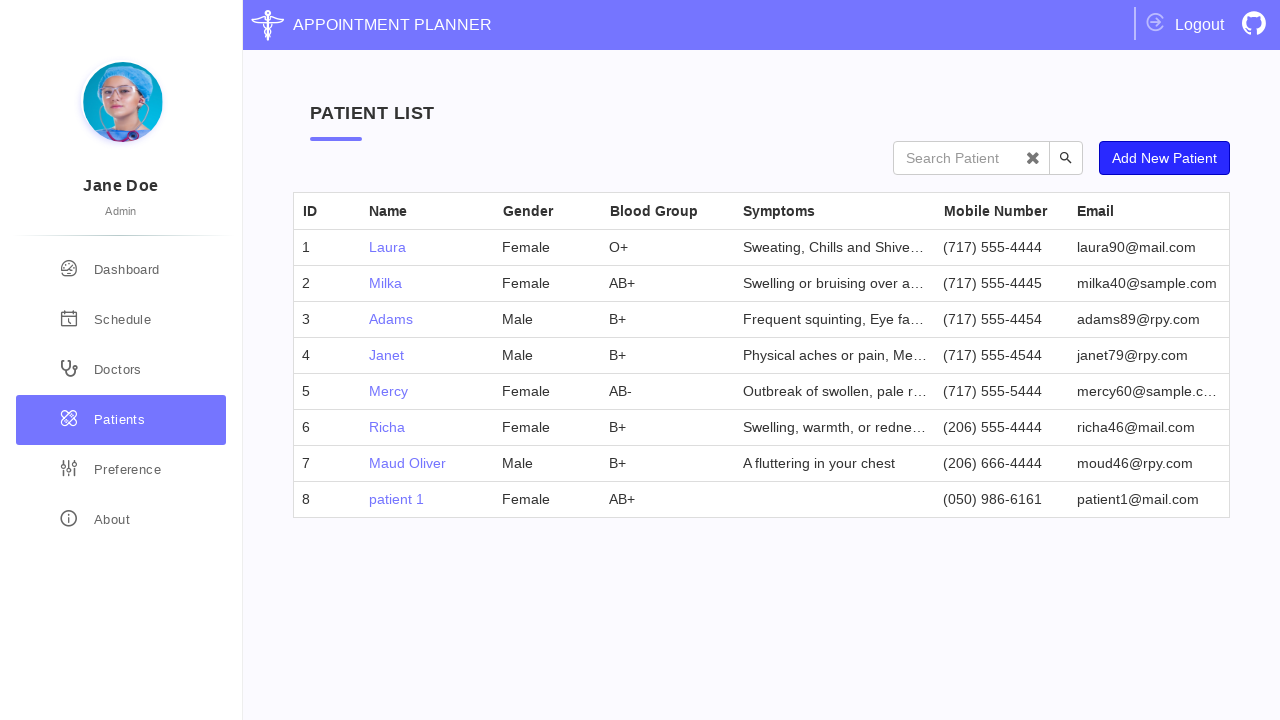

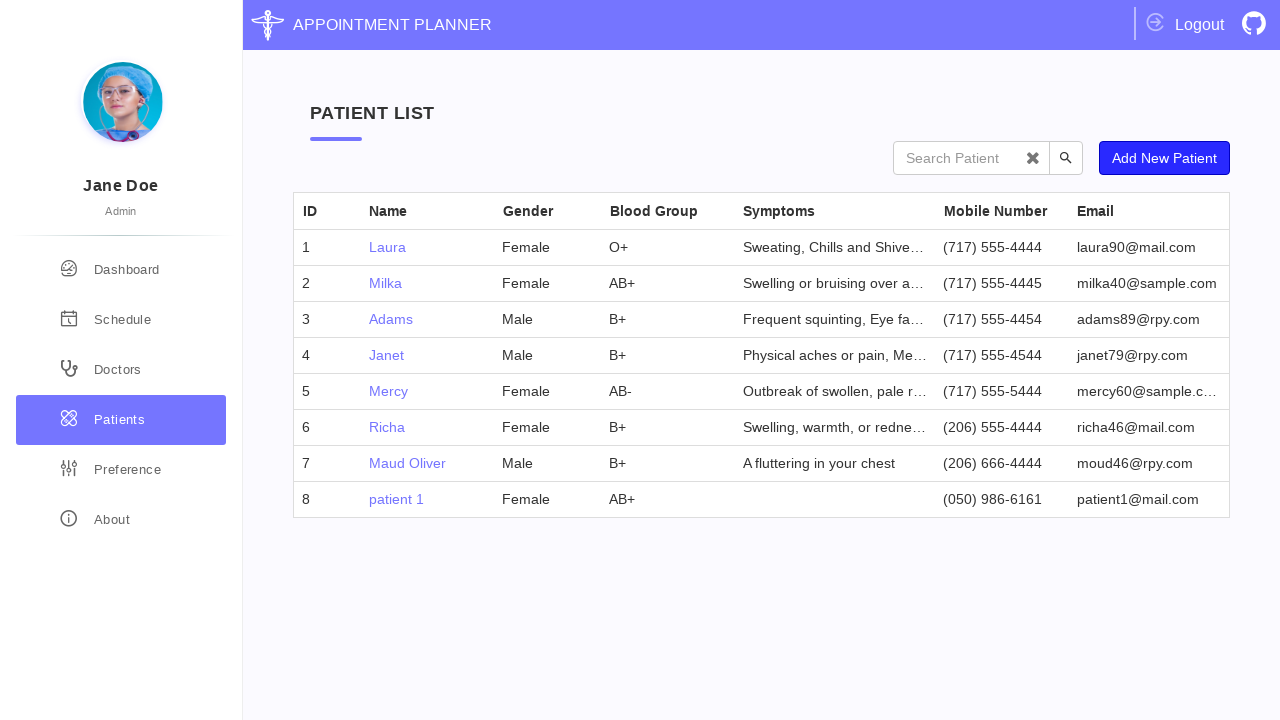